Tests prompt alert by navigating to the textbox tab, triggering a prompt, entering text, and verifying the result

Starting URL: https://demo.automationtesting.in/Alerts.html

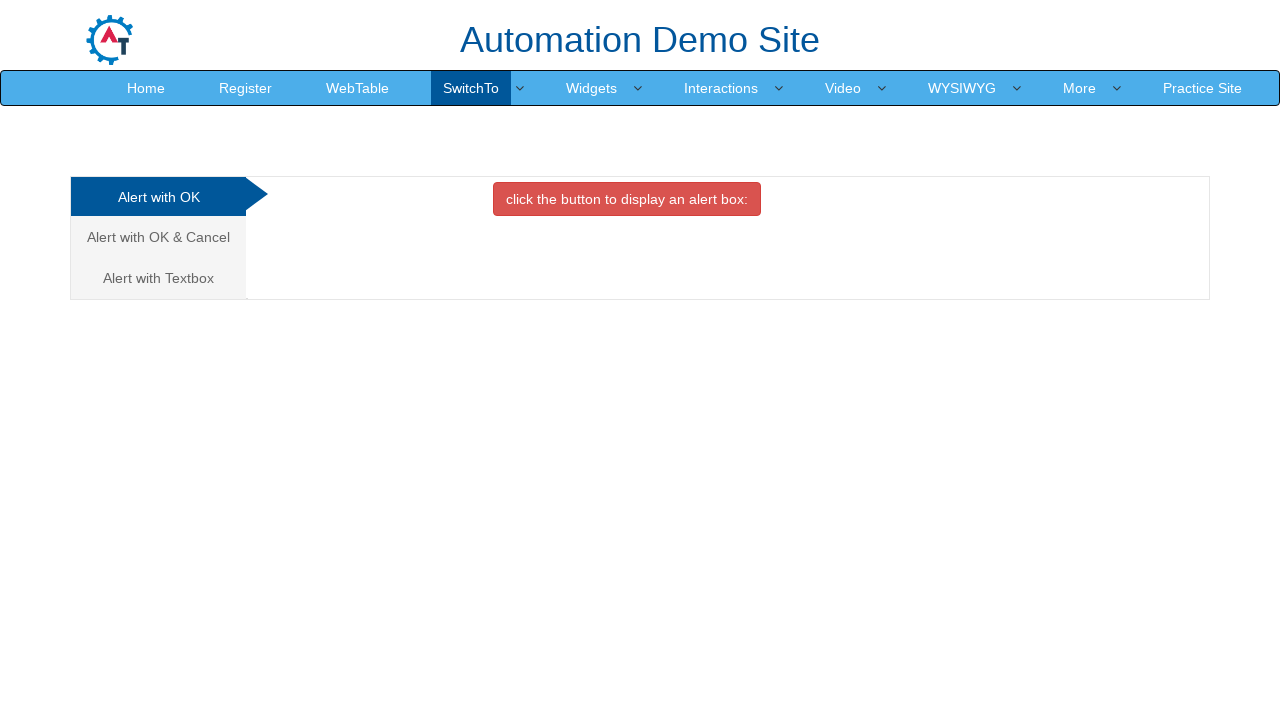

Clicked on 'Alert with Textbox' tab at (158, 278) on a:has-text('Alert with Textbox')
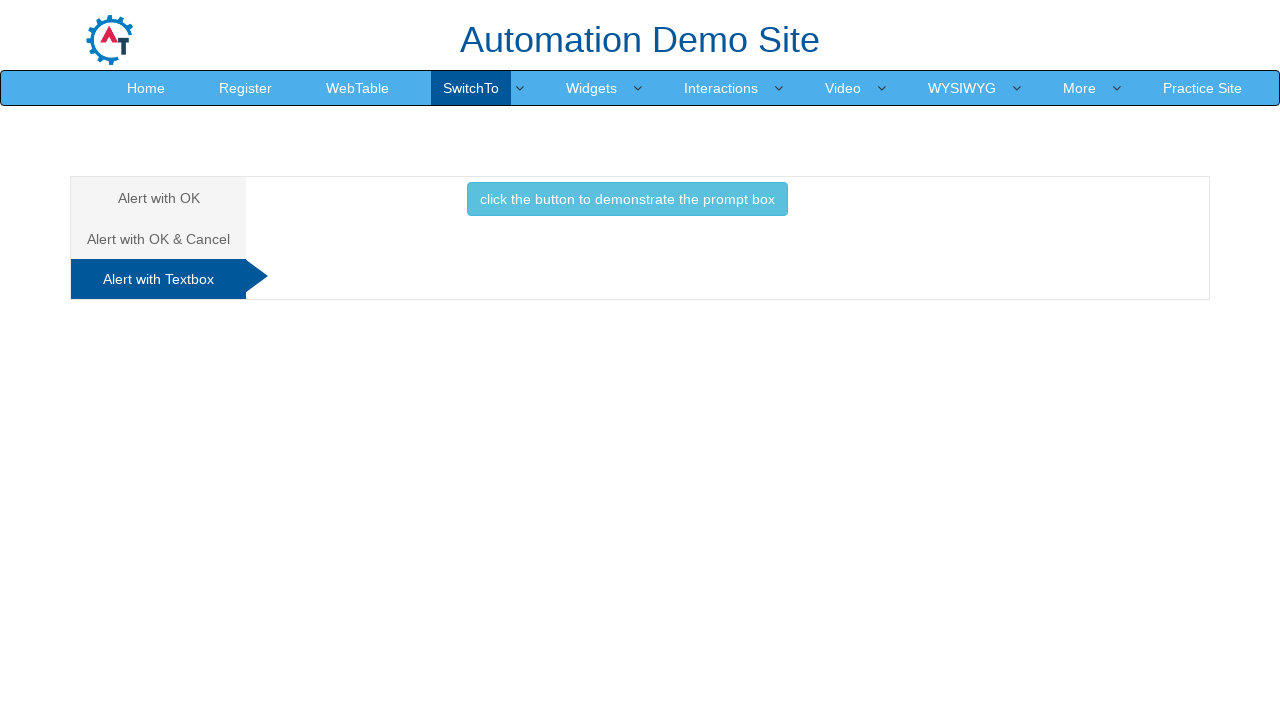

Set up prompt dialog handler to accept with 'QA Academy'
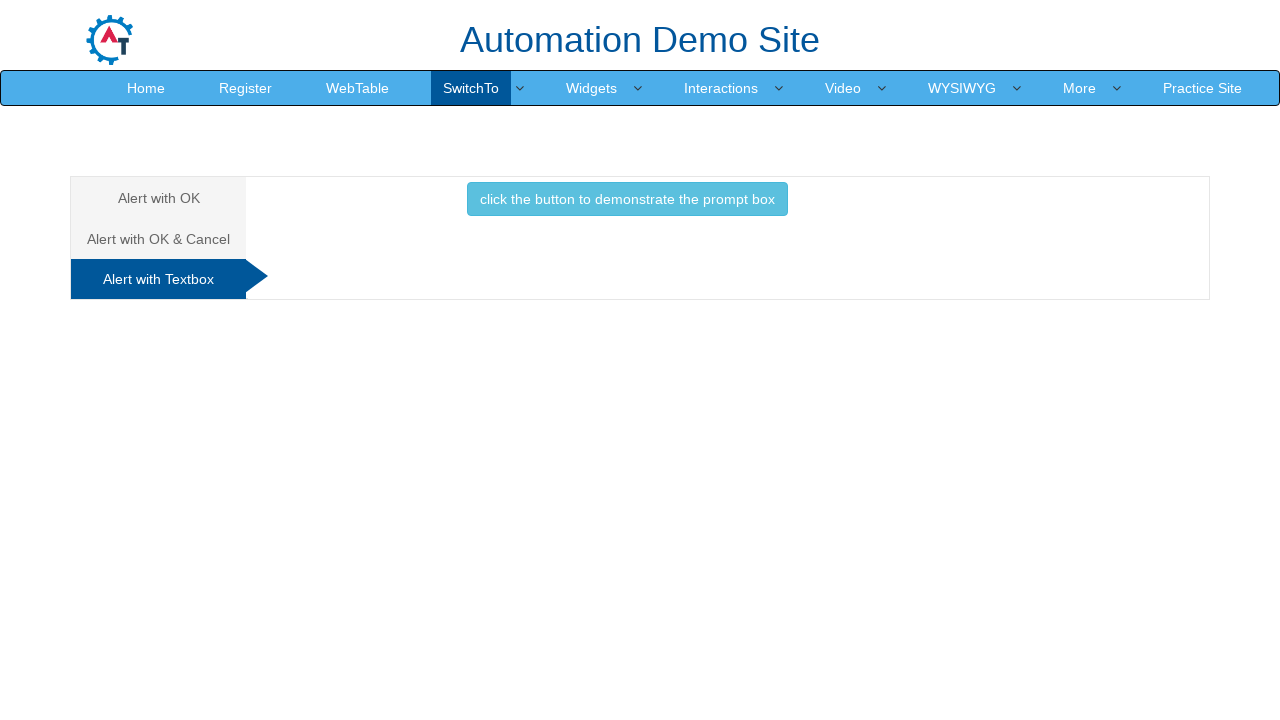

Clicked button to trigger prompt alert at (627, 199) on button.btn.btn-info
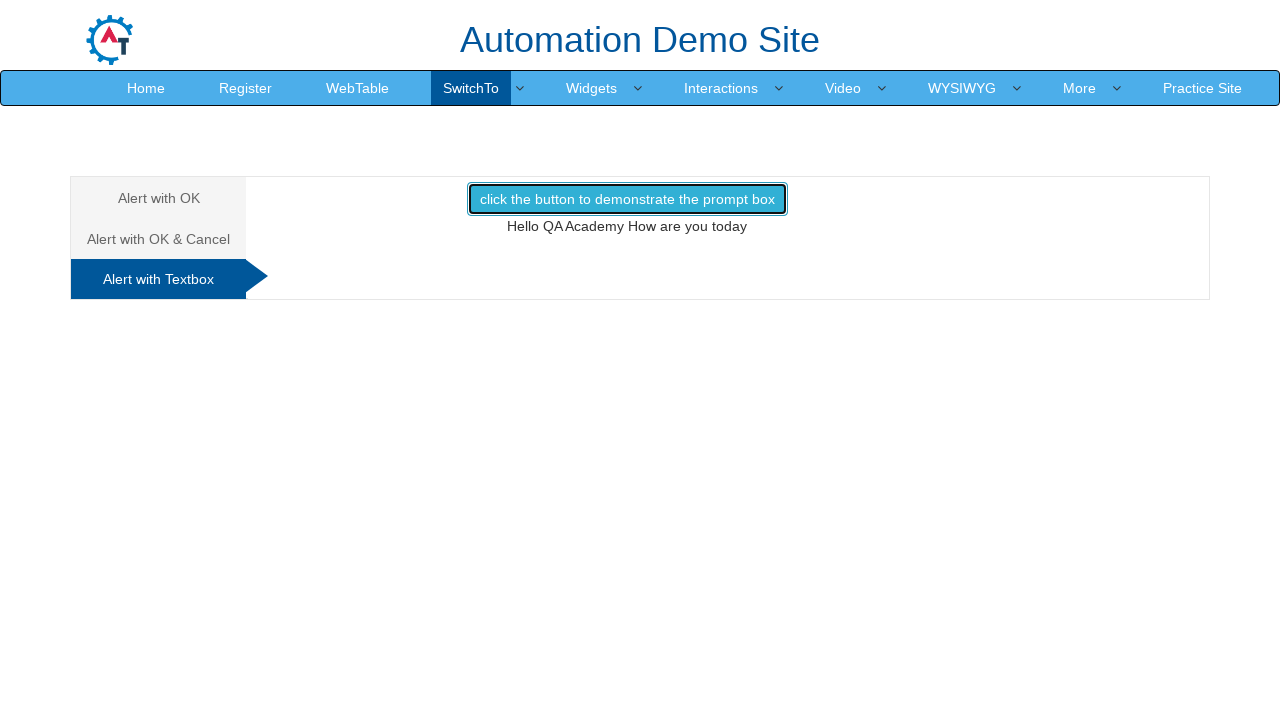

Prompt result text appeared on page
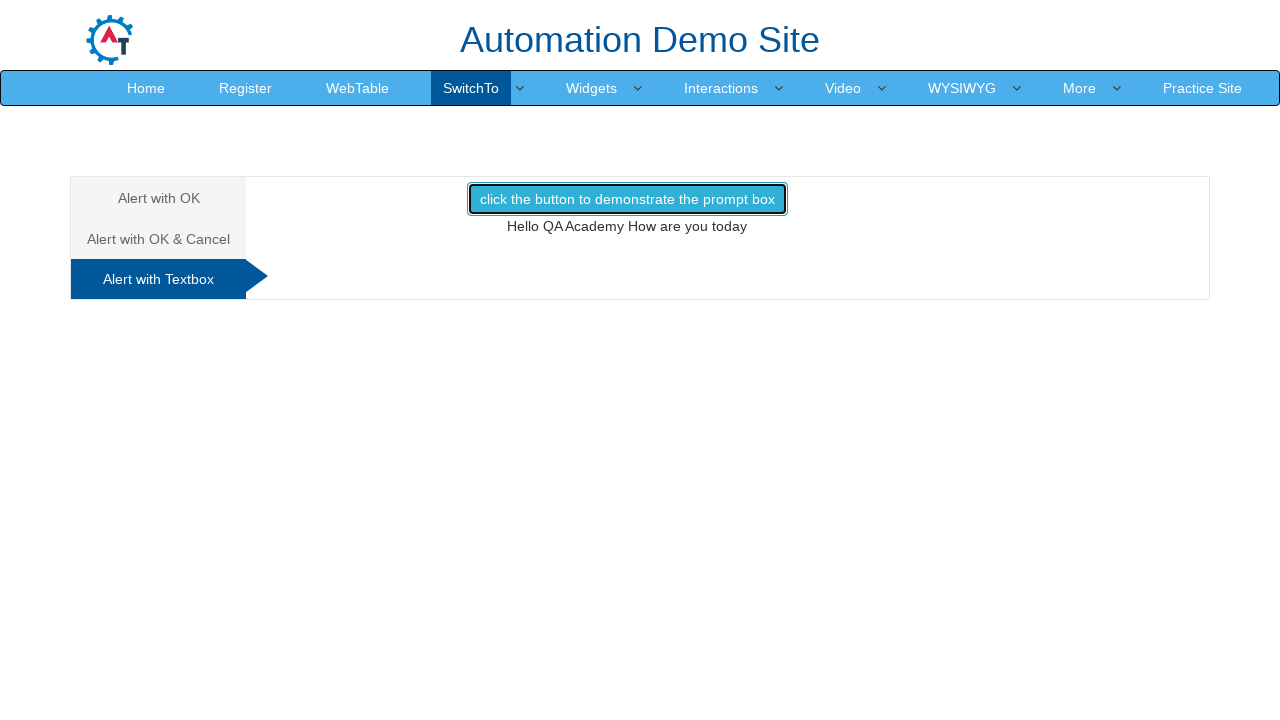

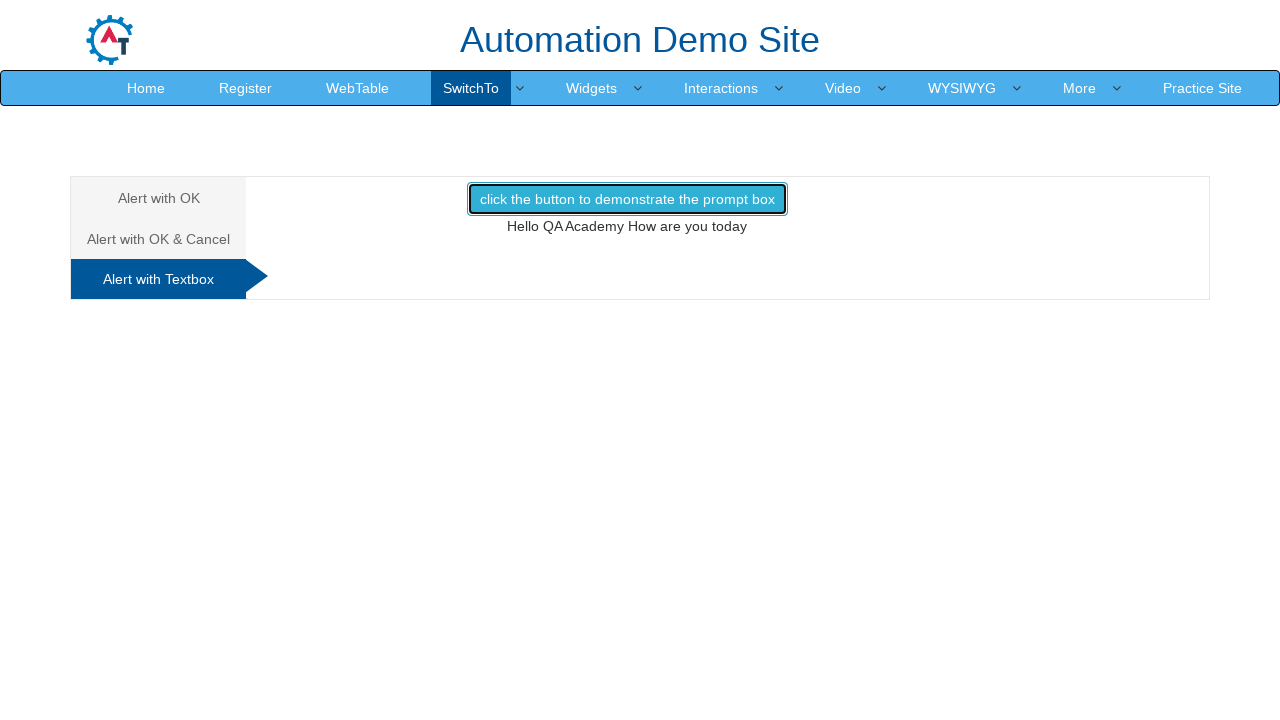